Tests dropdown selection functionality by selecting currency options and adjusting passenger count on a travel booking form

Starting URL: https://rahulshettyacademy.com/dropdownsPractise/

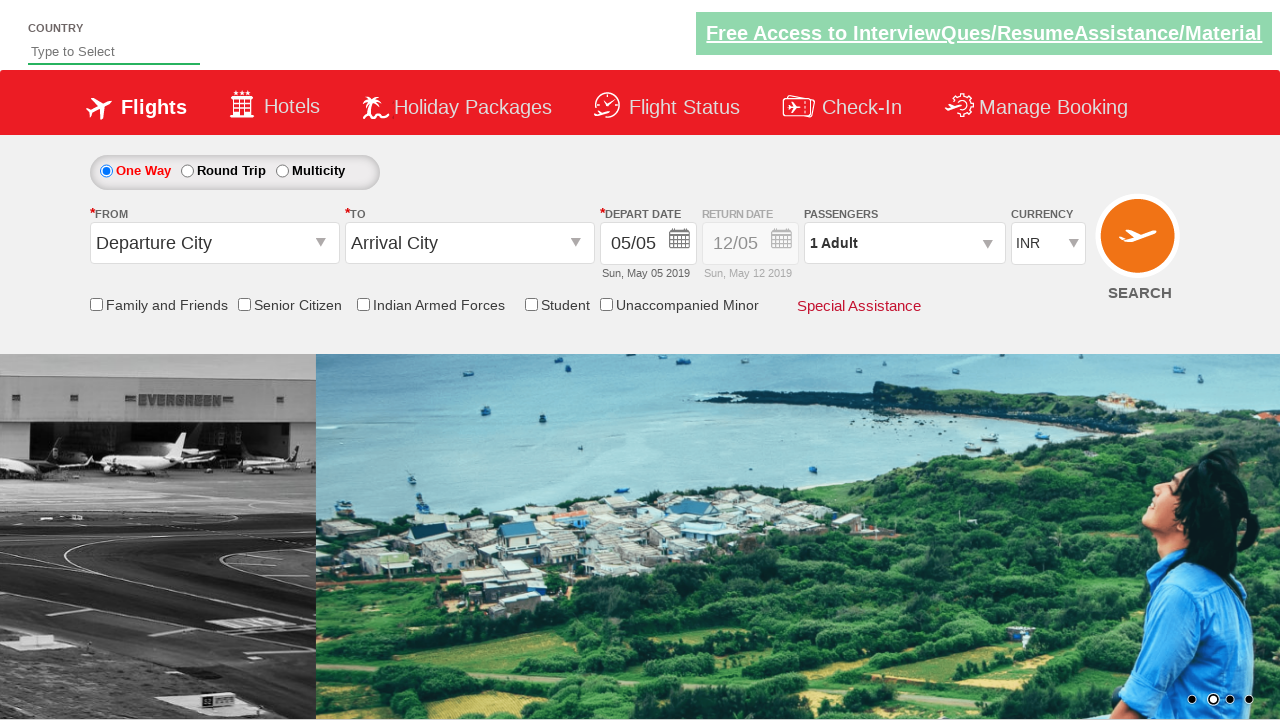

Selected USD currency option (index 3) from dropdown on #ctl00_mainContent_DropDownListCurrency
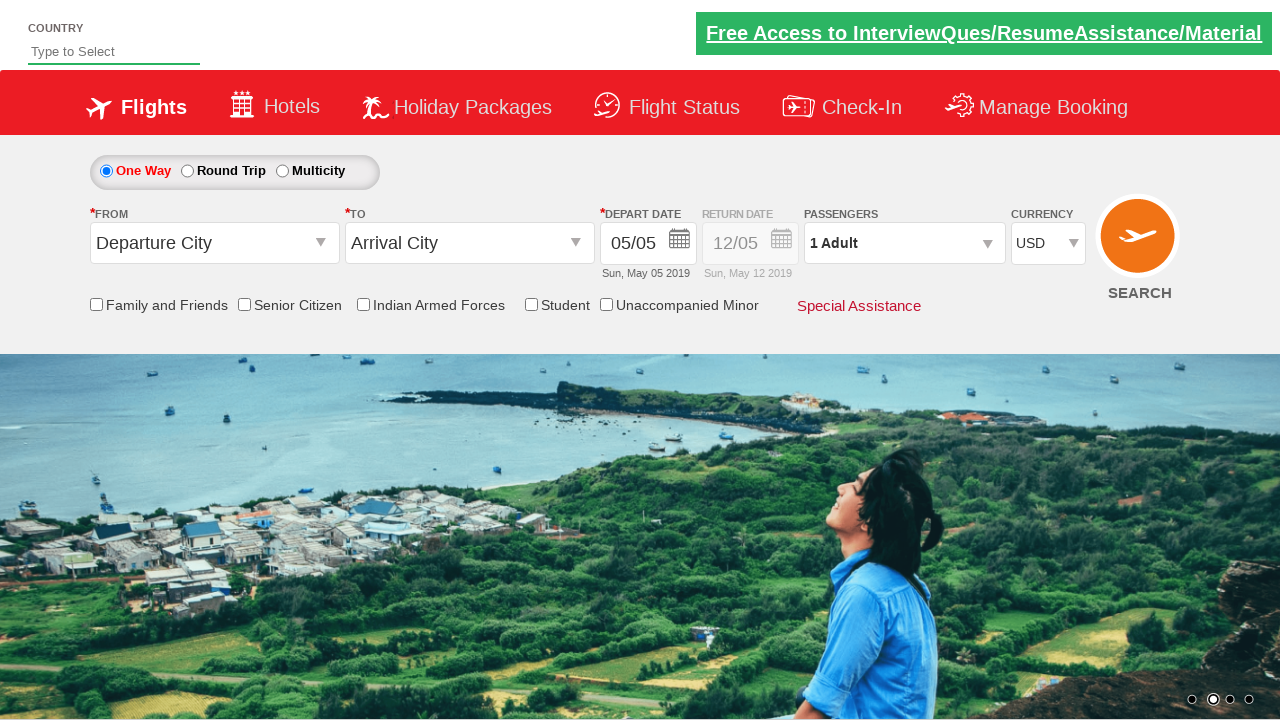

Selected AED currency option by visible text on #ctl00_mainContent_DropDownListCurrency
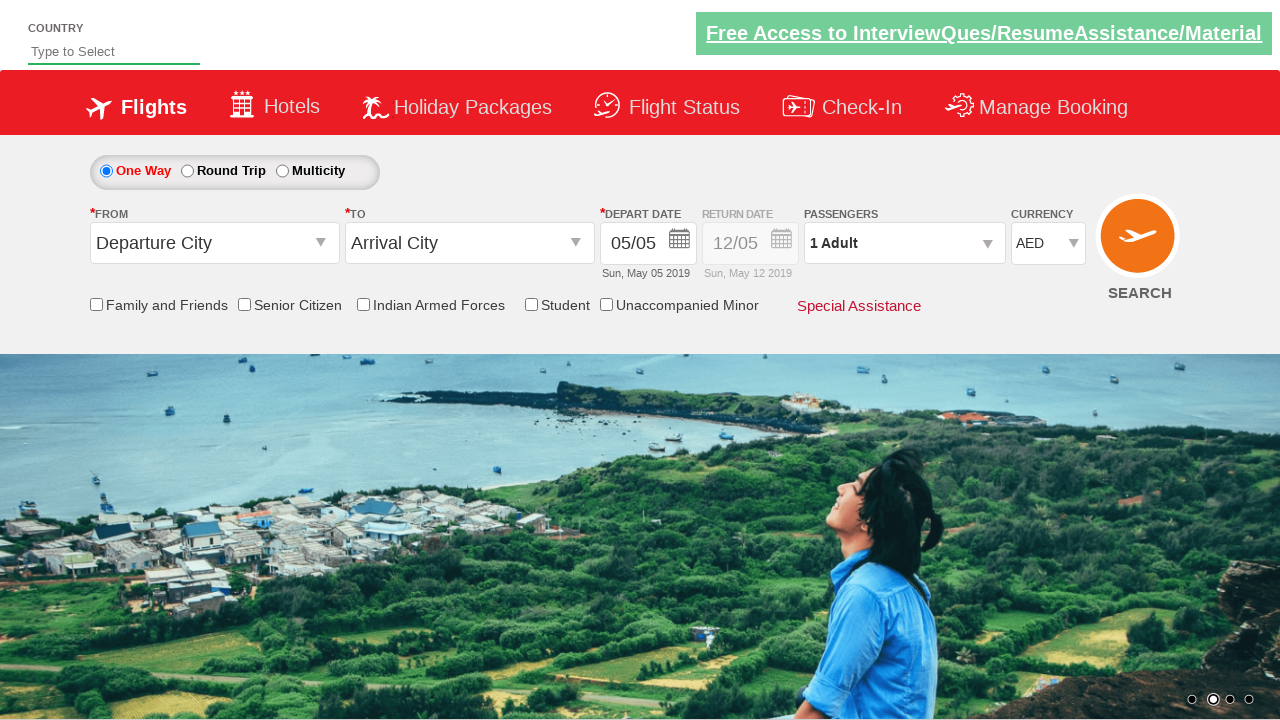

Selected INR currency option by value on #ctl00_mainContent_DropDownListCurrency
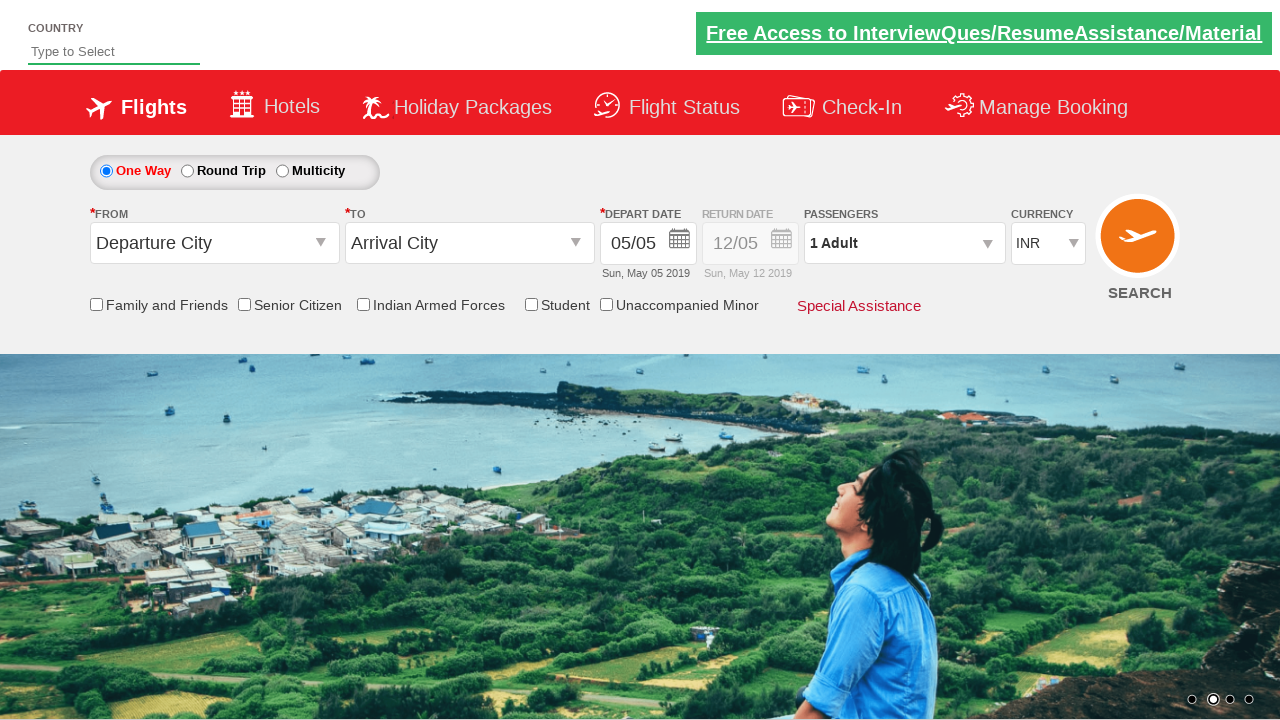

Opened passenger information dropdown at (904, 243) on #divpaxinfo
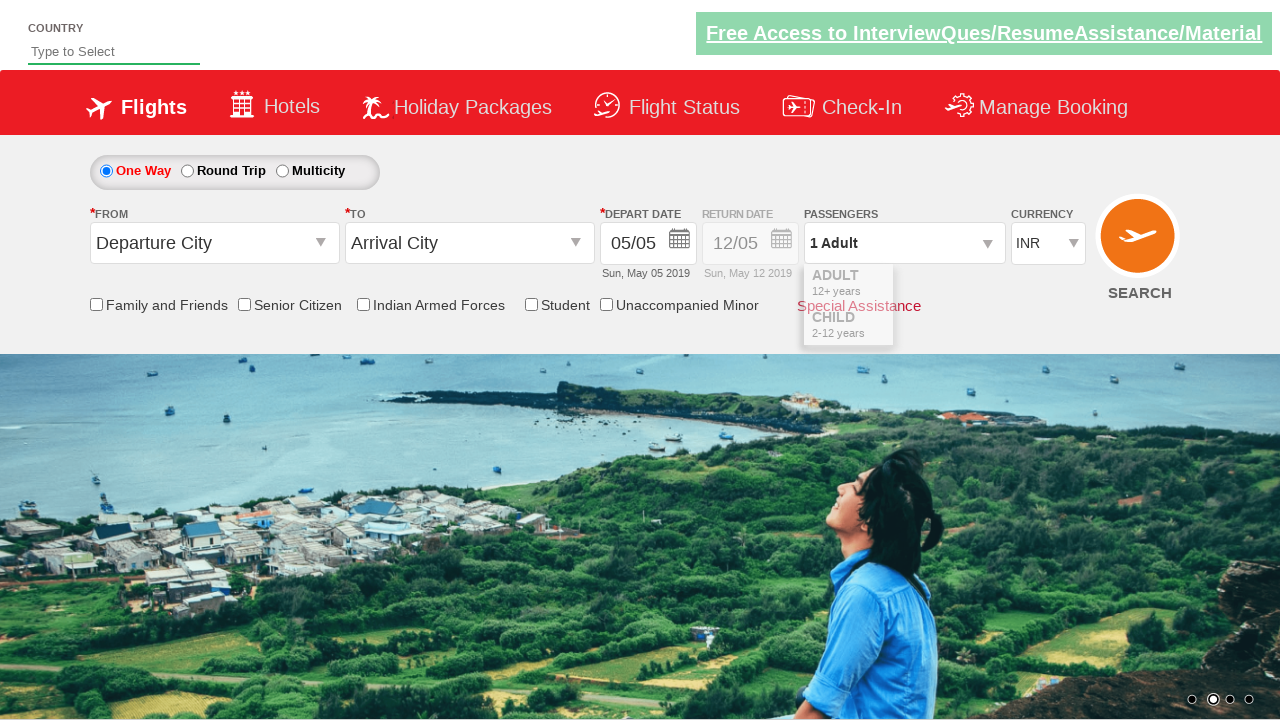

Incremented adult passenger count (iteration 1 of 4) at (982, 288) on #hrefIncAdt
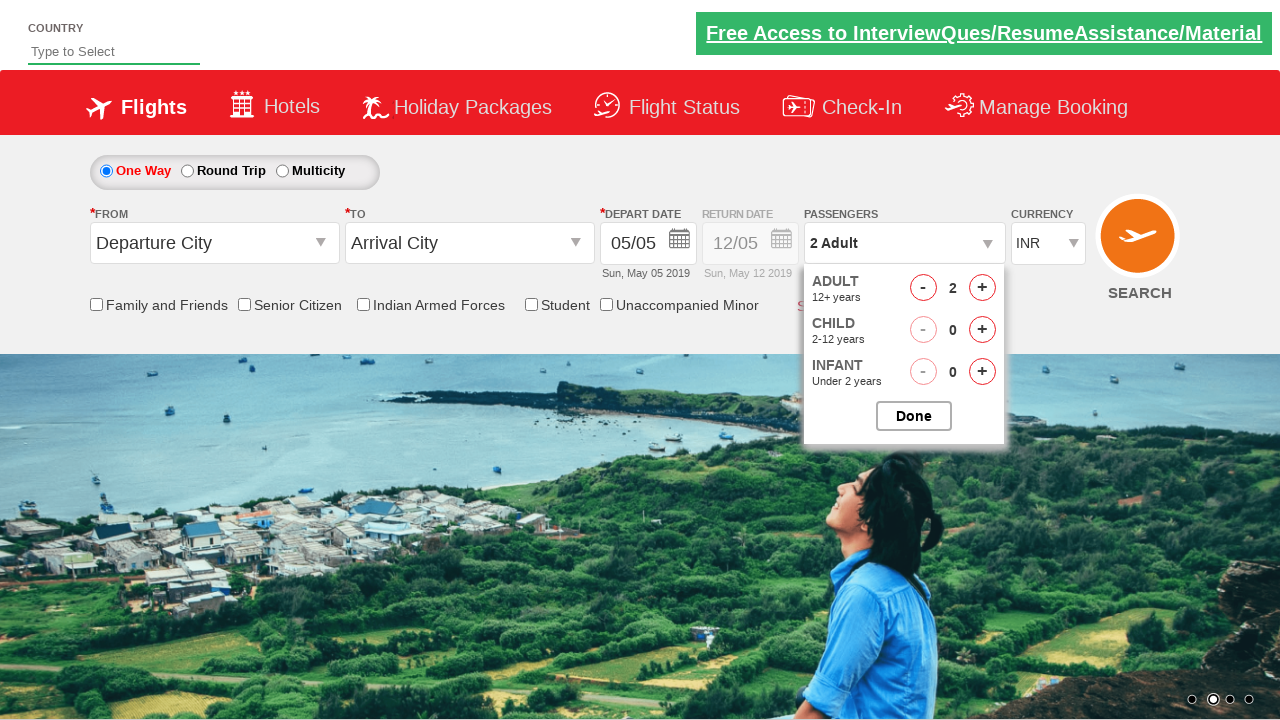

Incremented adult passenger count (iteration 2 of 4) at (982, 288) on #hrefIncAdt
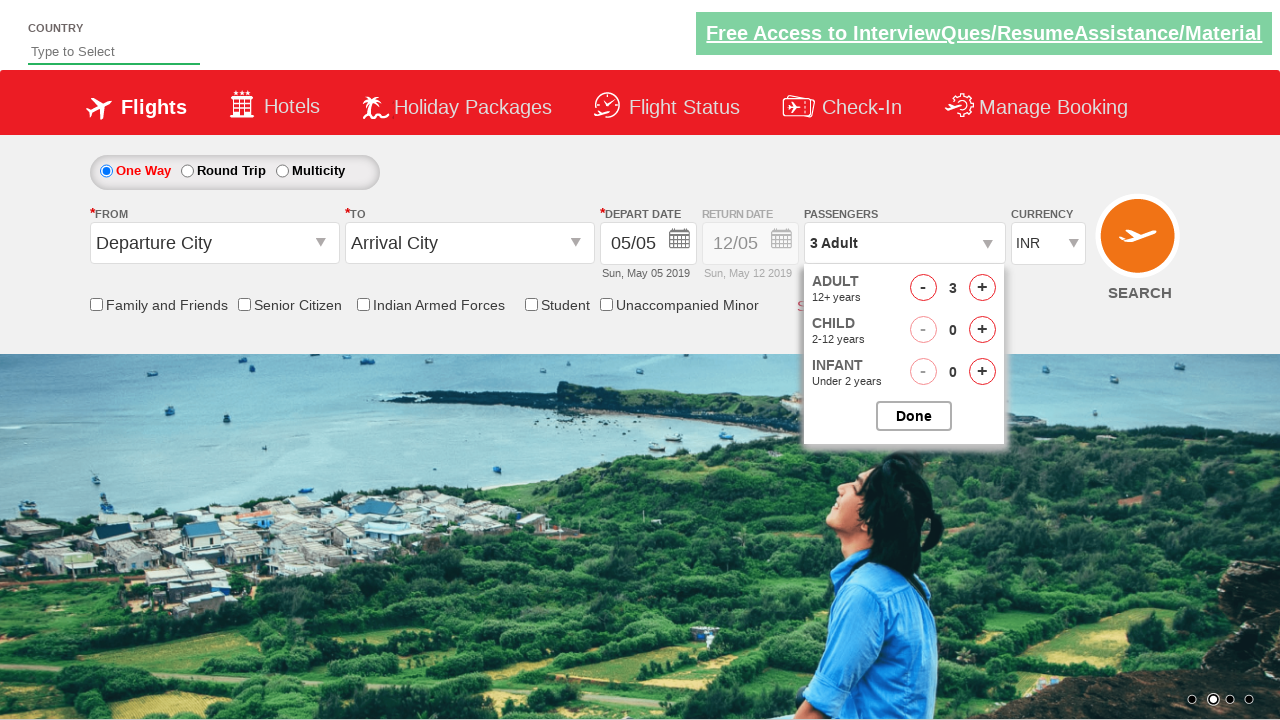

Incremented adult passenger count (iteration 3 of 4) at (982, 288) on #hrefIncAdt
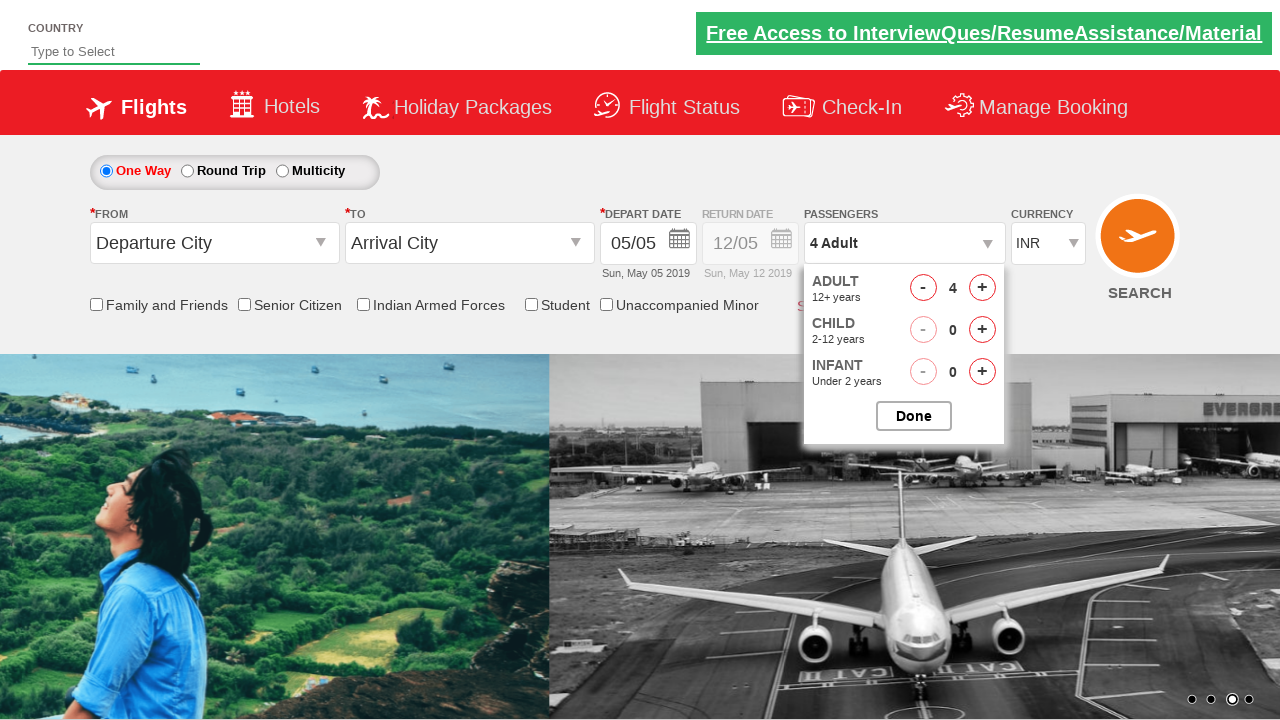

Incremented adult passenger count (iteration 4 of 4) at (982, 288) on #hrefIncAdt
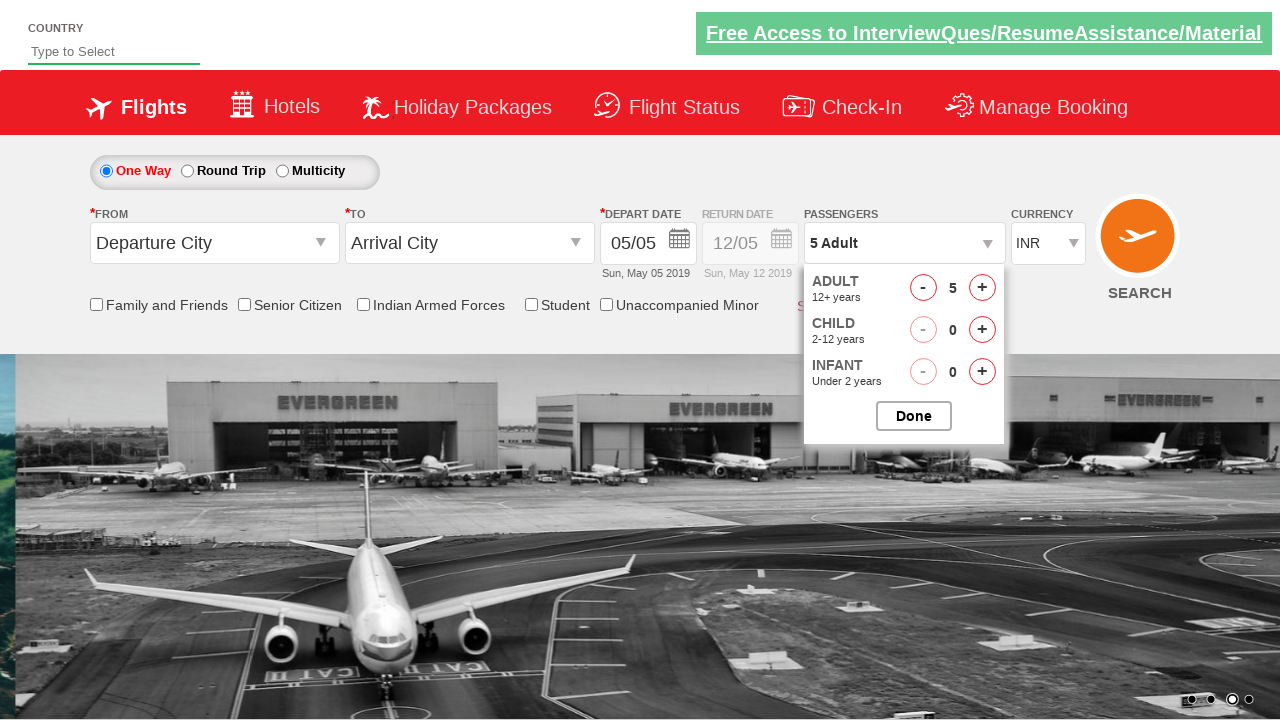

Closed passenger selection dropdown at (914, 416) on #btnclosepaxoption
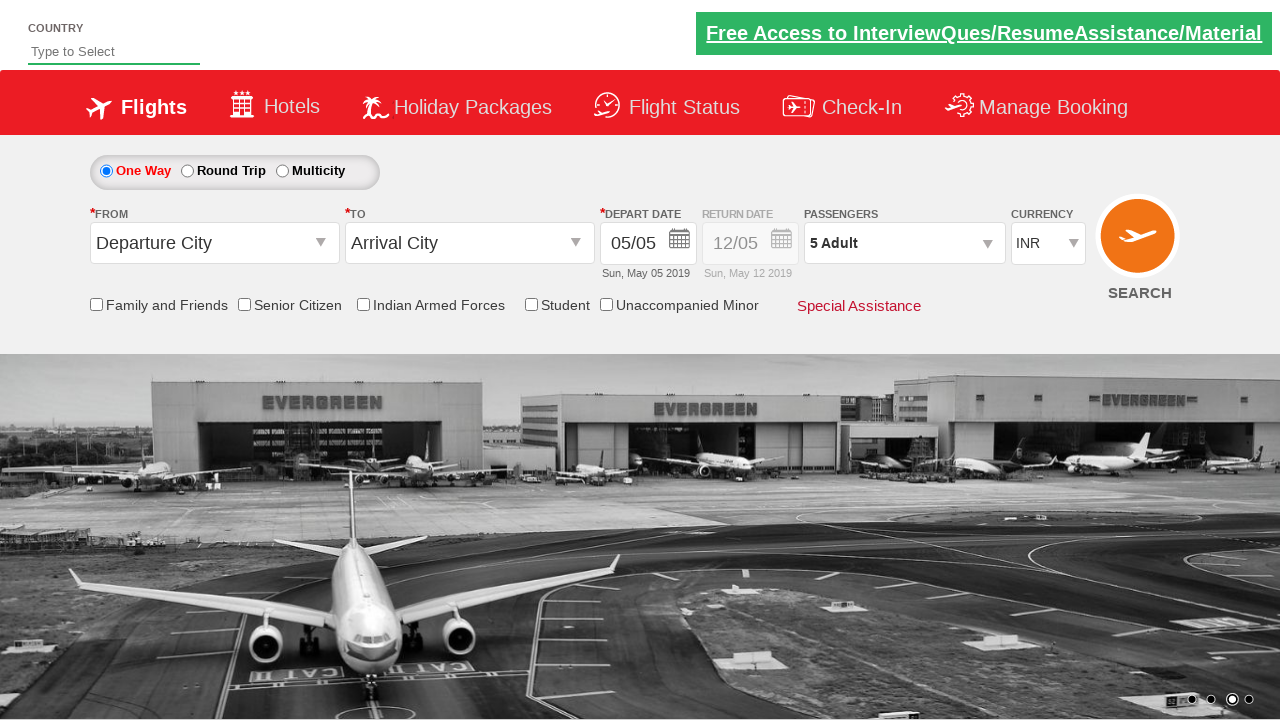

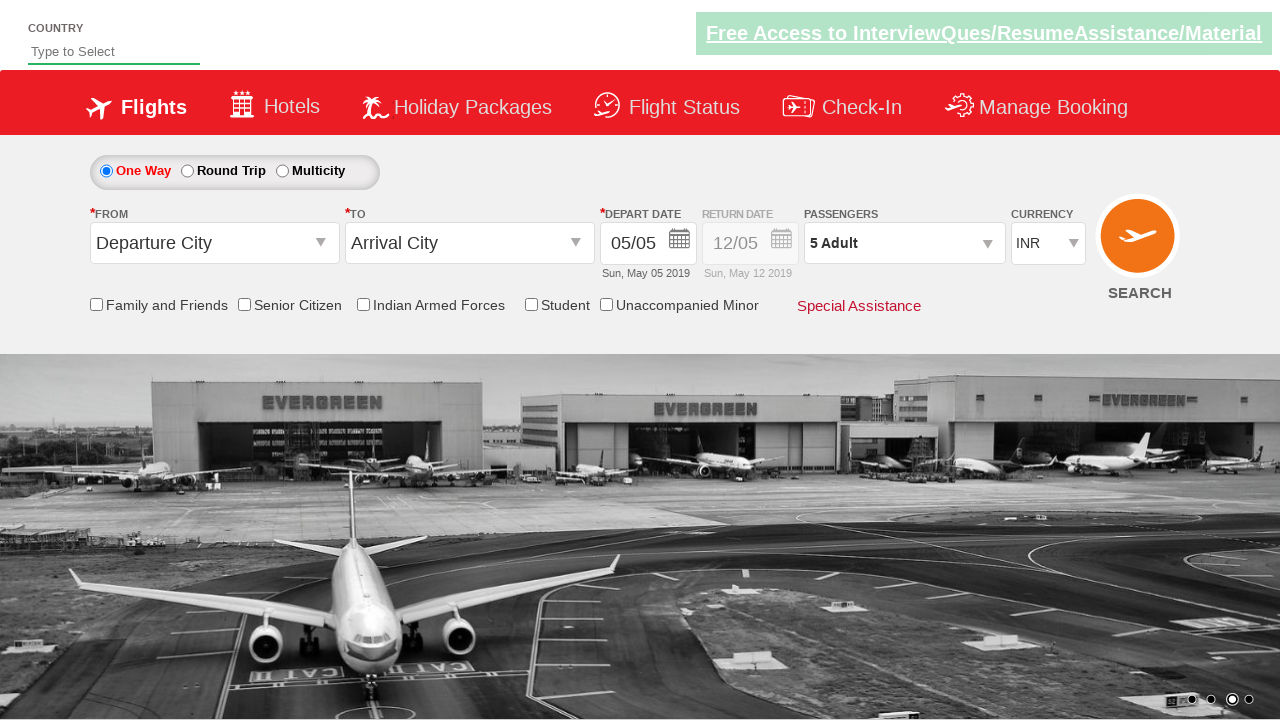